Tests drag and drop functionality on the jQuery UI demo page by dragging an element from the source to the destination drop zone within an iframe.

Starting URL: https://jqueryui.com/droppable/

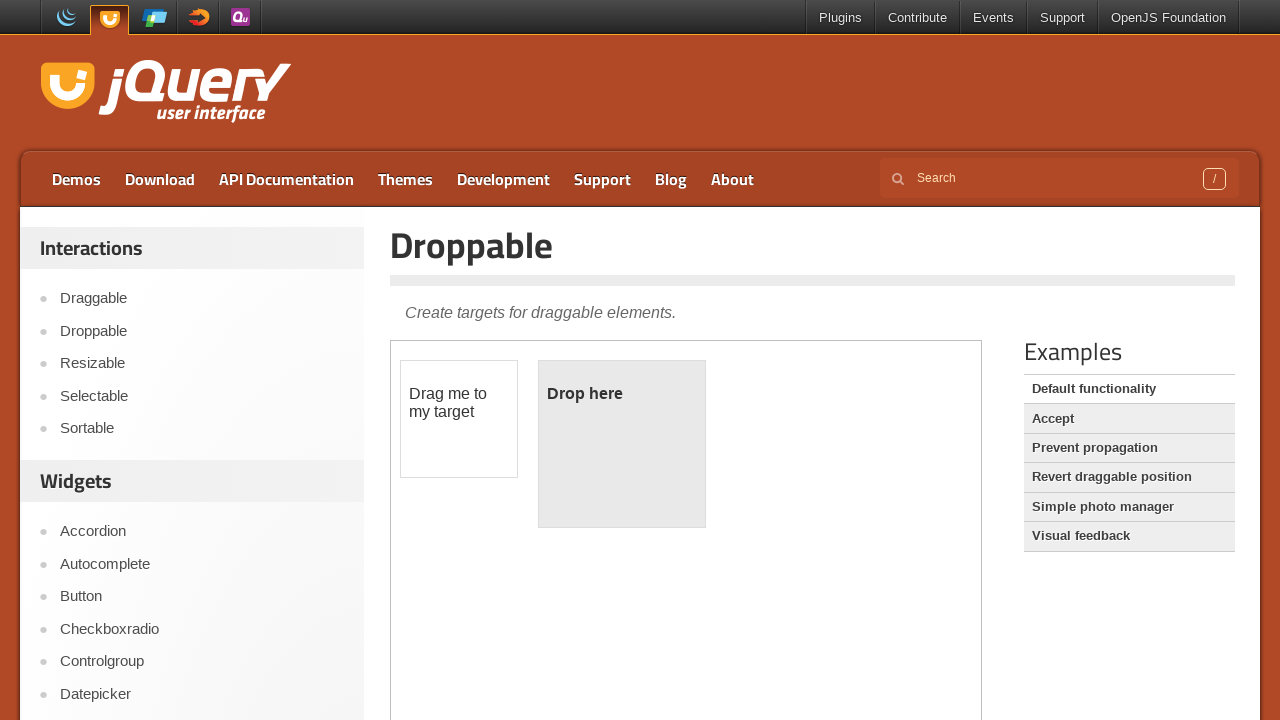

Located the demo iframe containing drag and drop elements
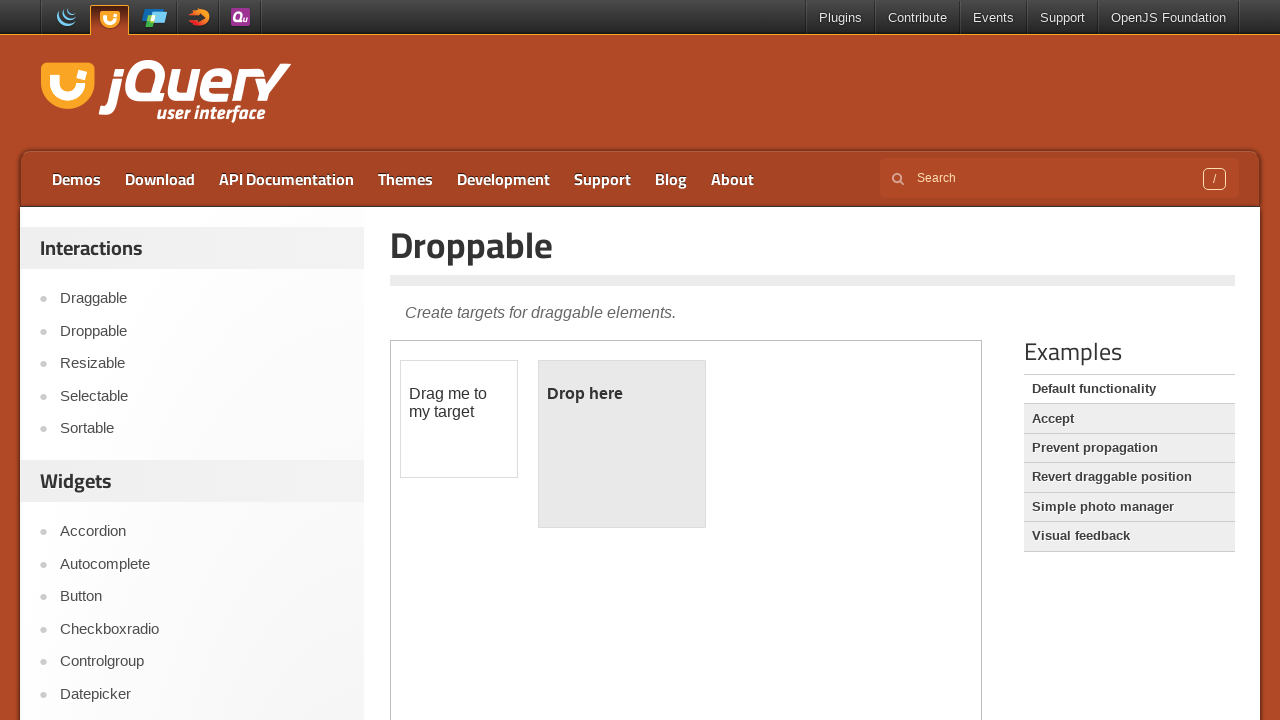

Located the draggable source element
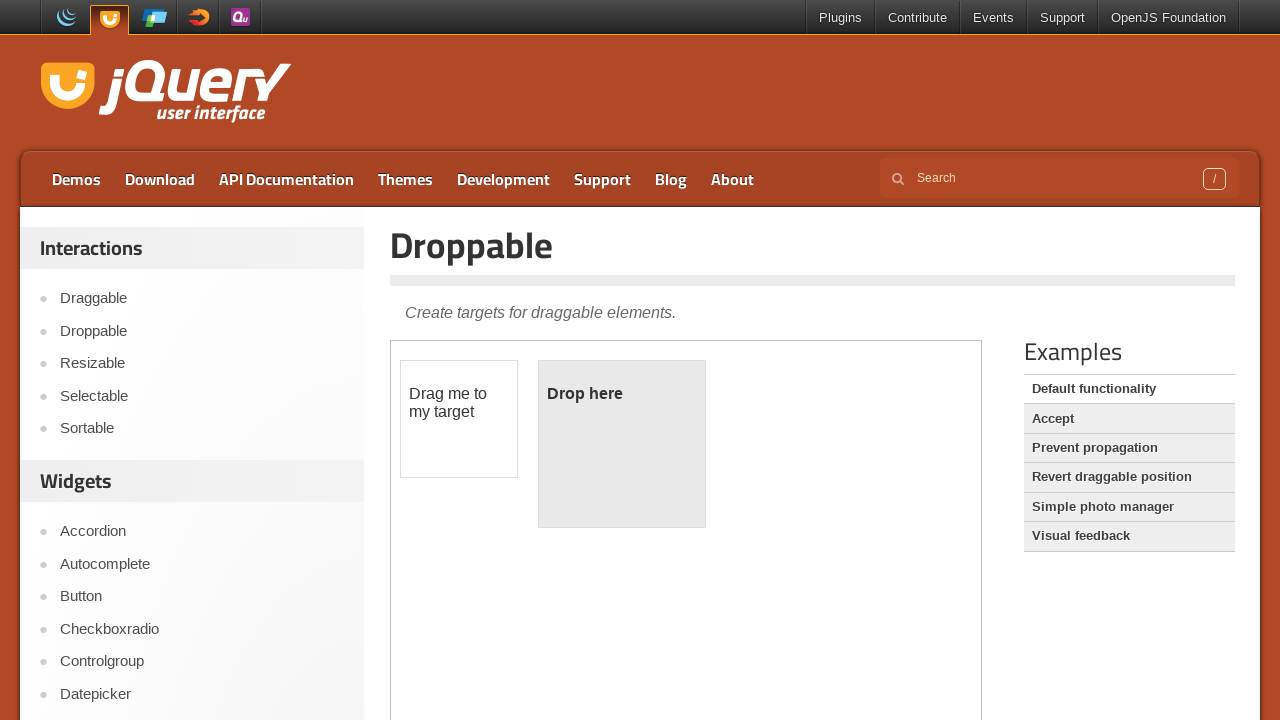

Located the droppable destination zone
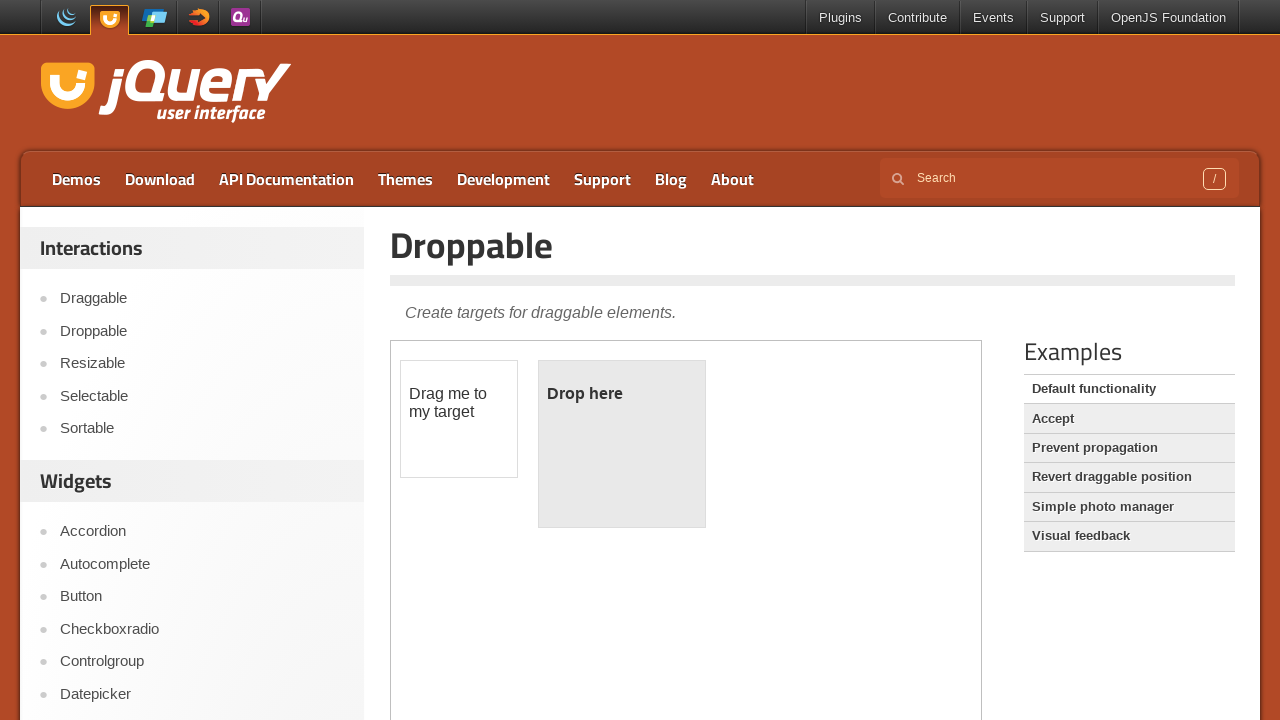

Dragged the source element to the destination drop zone at (622, 444)
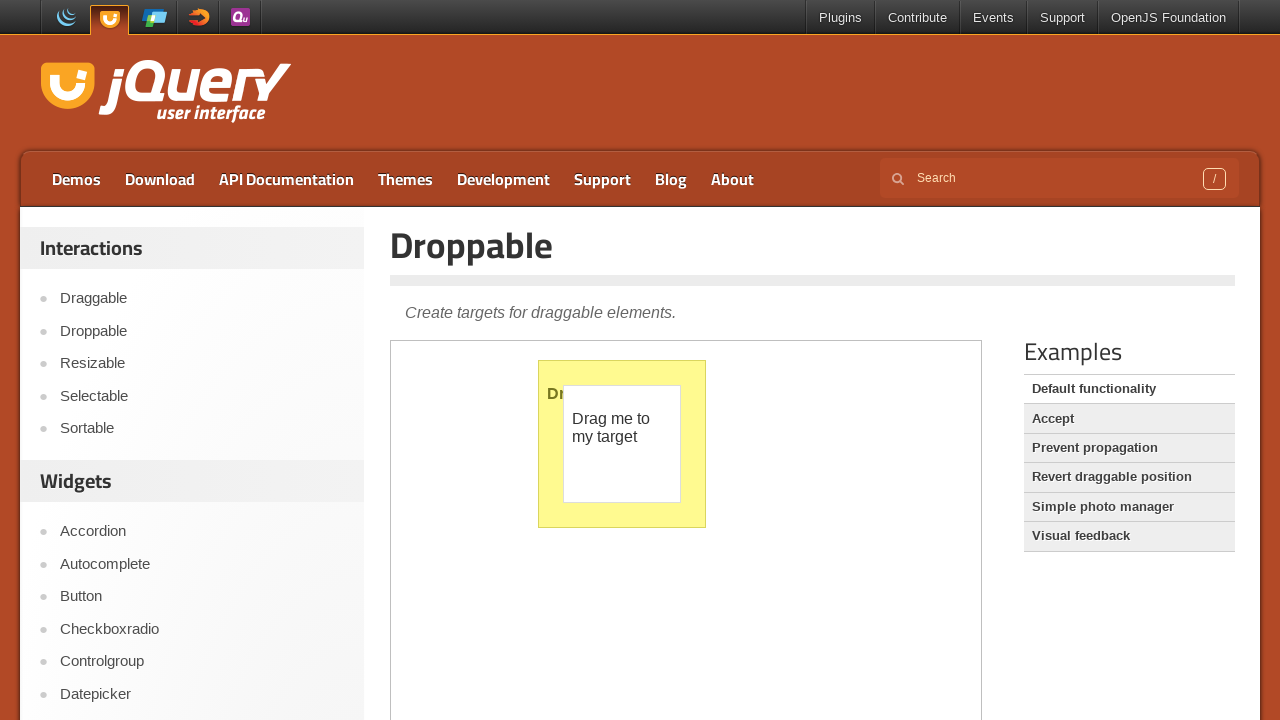

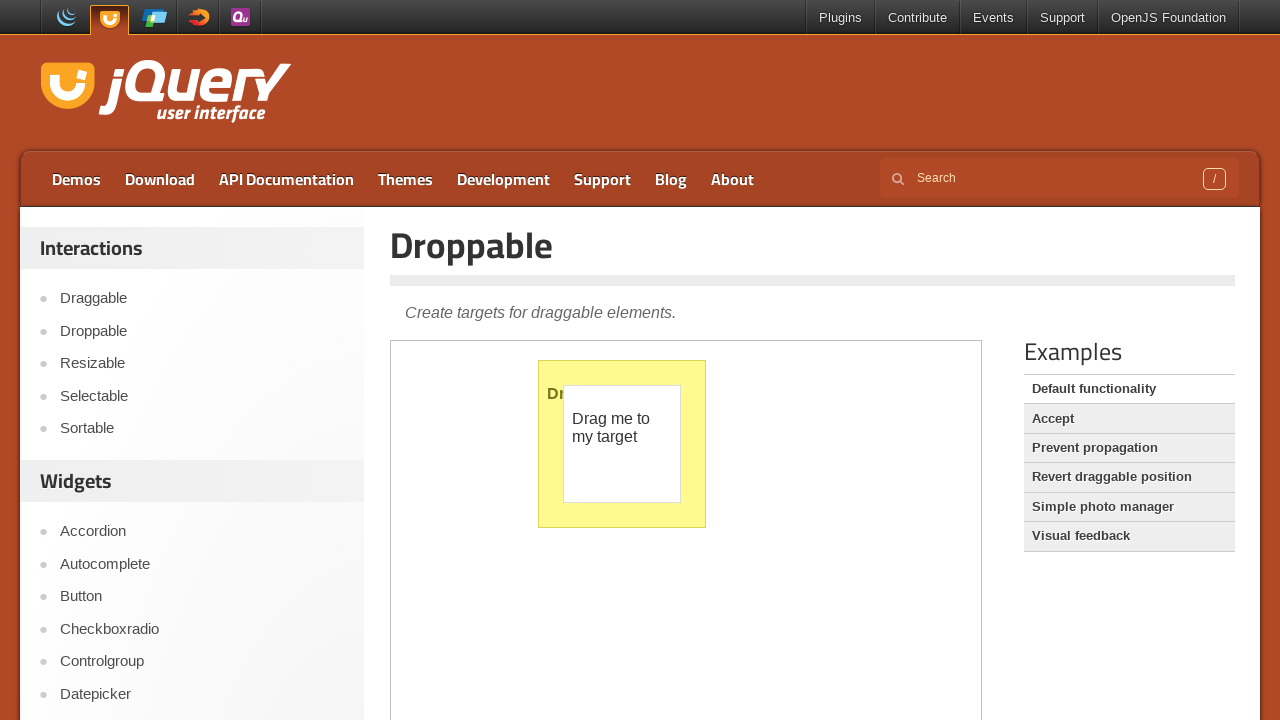